Tests browser window handling by clicking a link that opens a new window, switching to the child window to verify its content, then switching back to the parent window and verifying its content.

Starting URL: https://the-internet.herokuapp.com/windows

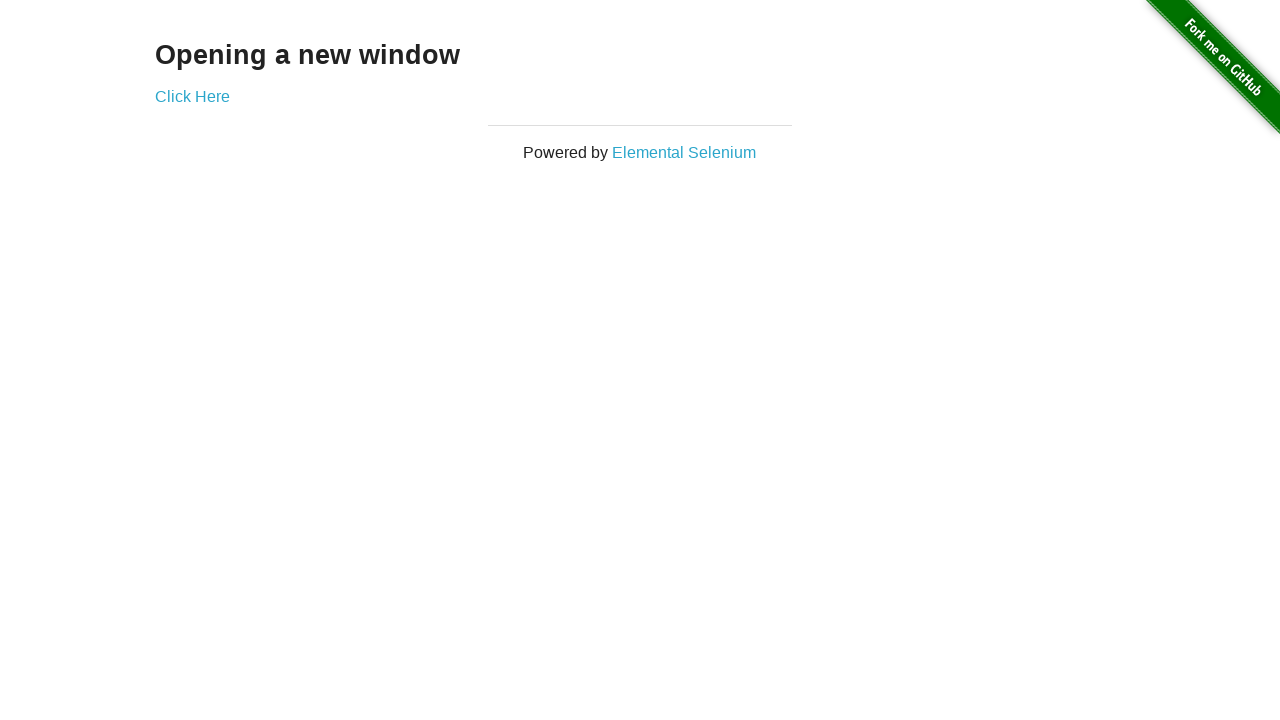

Clicked 'Click Here' link to open new window at (192, 96) on text=Click Here
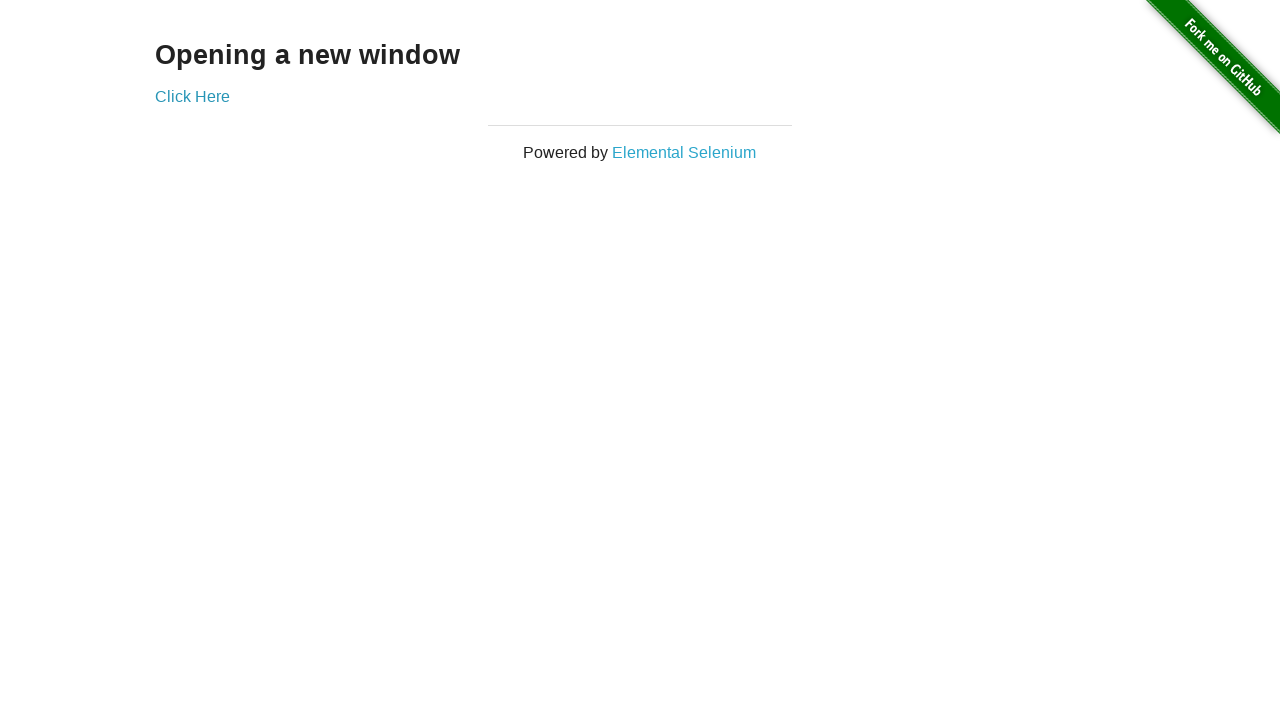

Captured new window/page handle
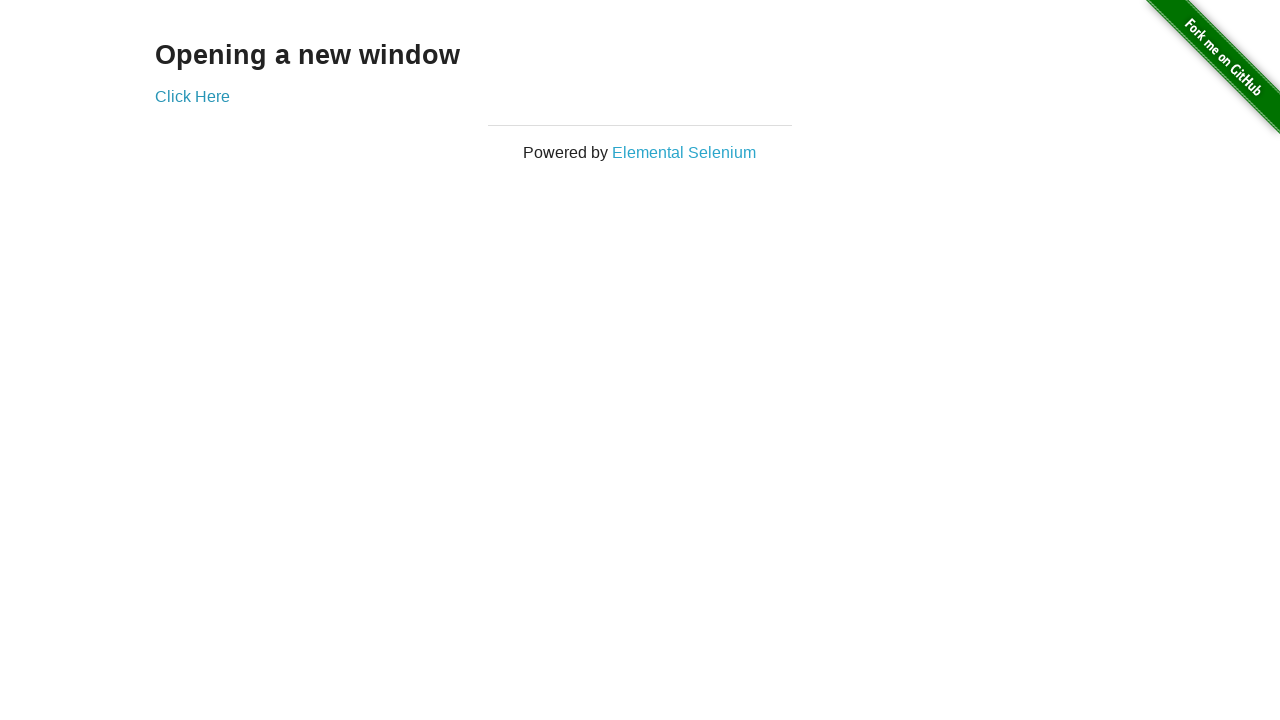

New window finished loading
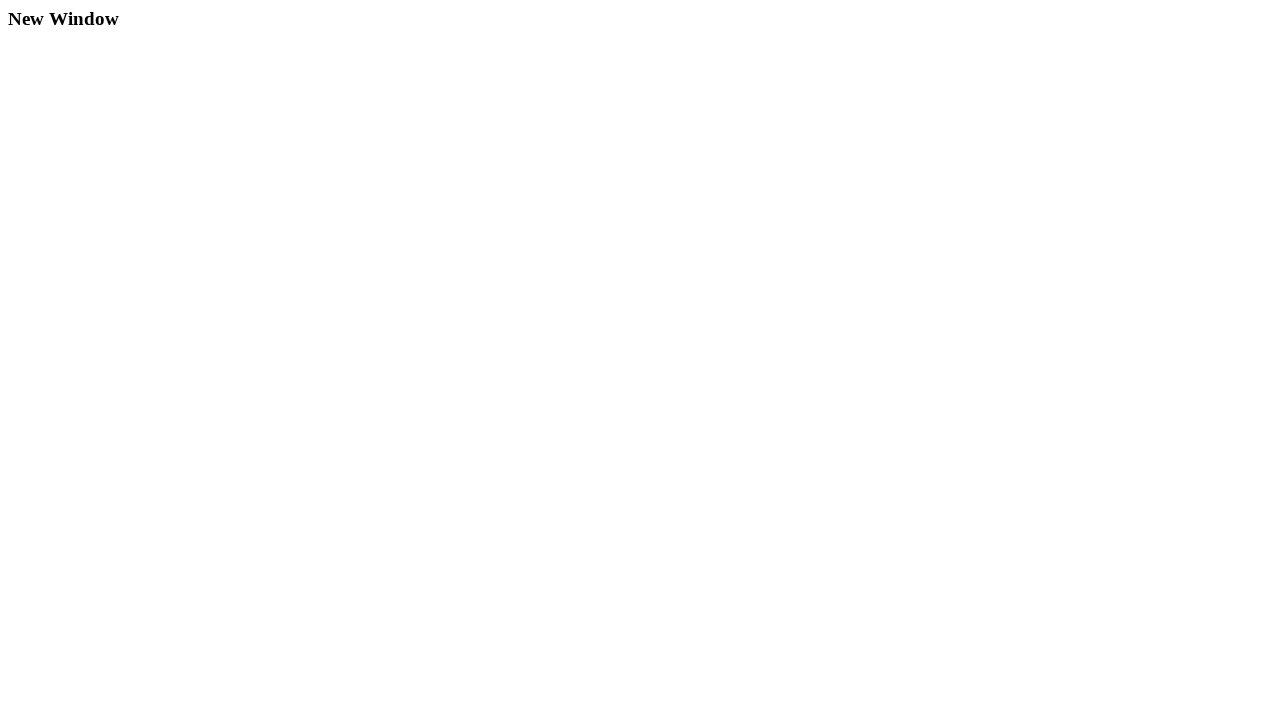

Extracted text from child window: 'New Window'
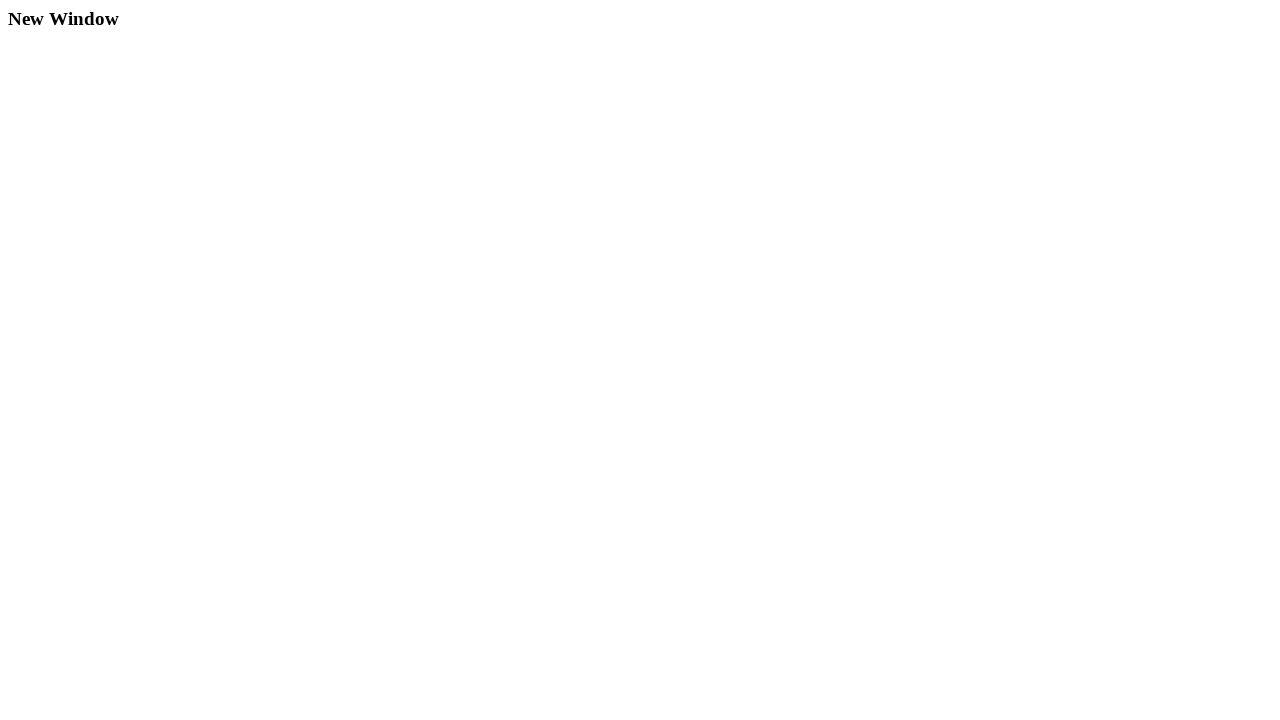

Printed child window text
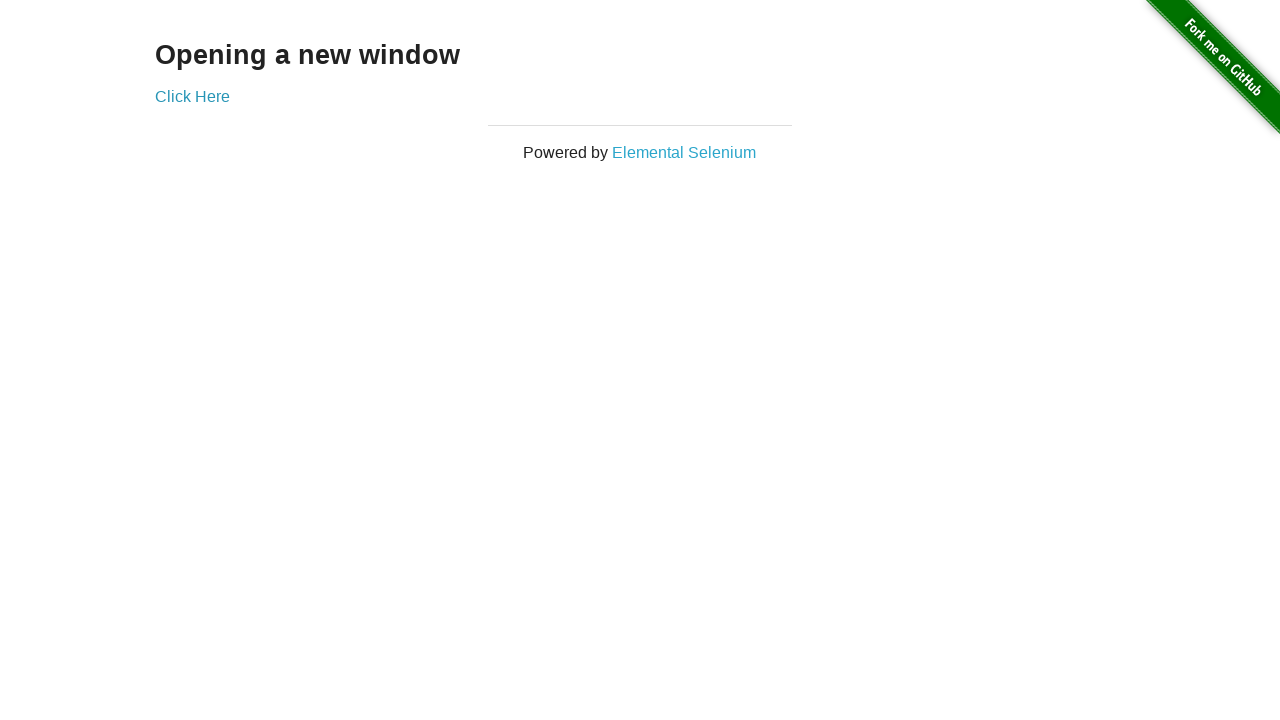

Extracted text from parent window: 'Opening a new window'
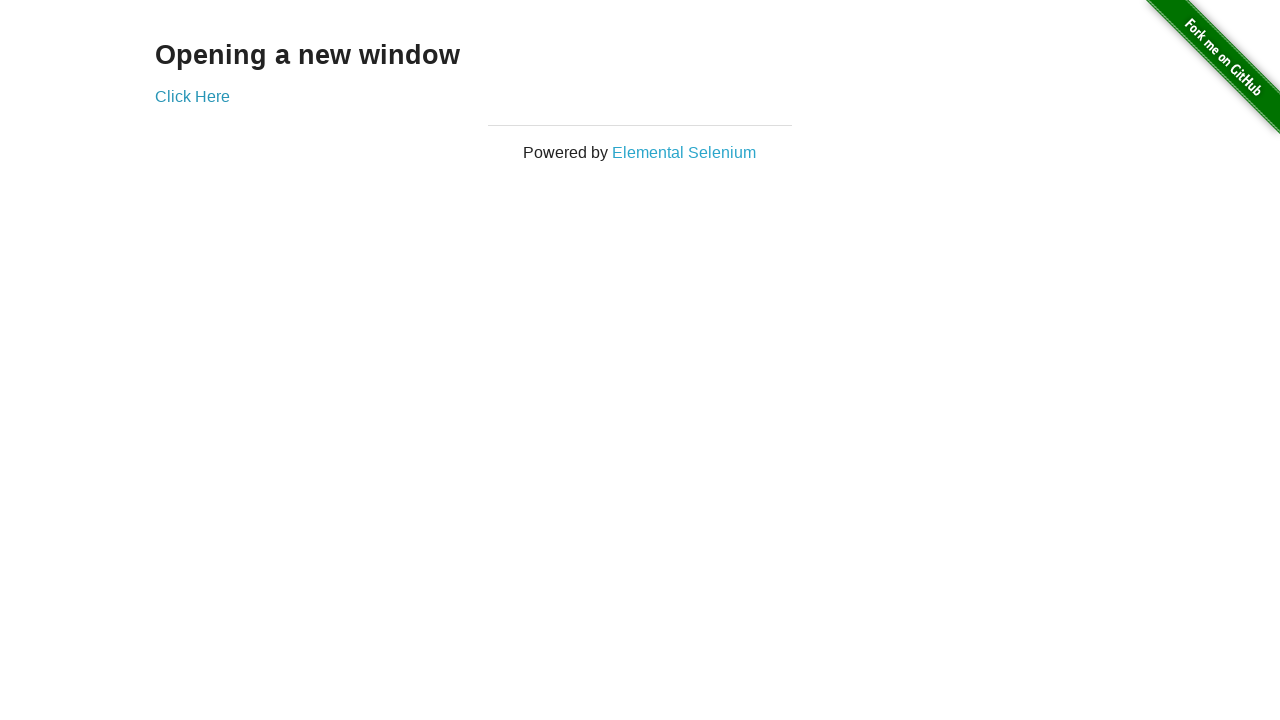

Verified parent window contains expected text 'Opening a new window'
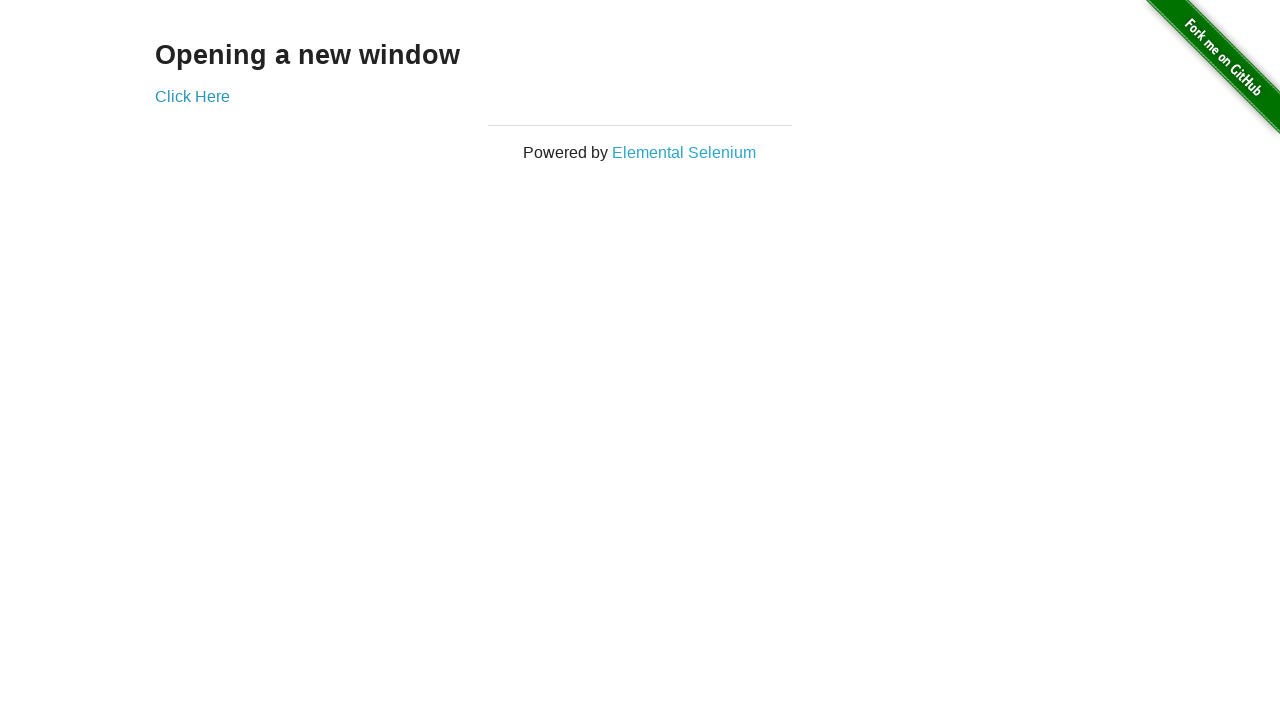

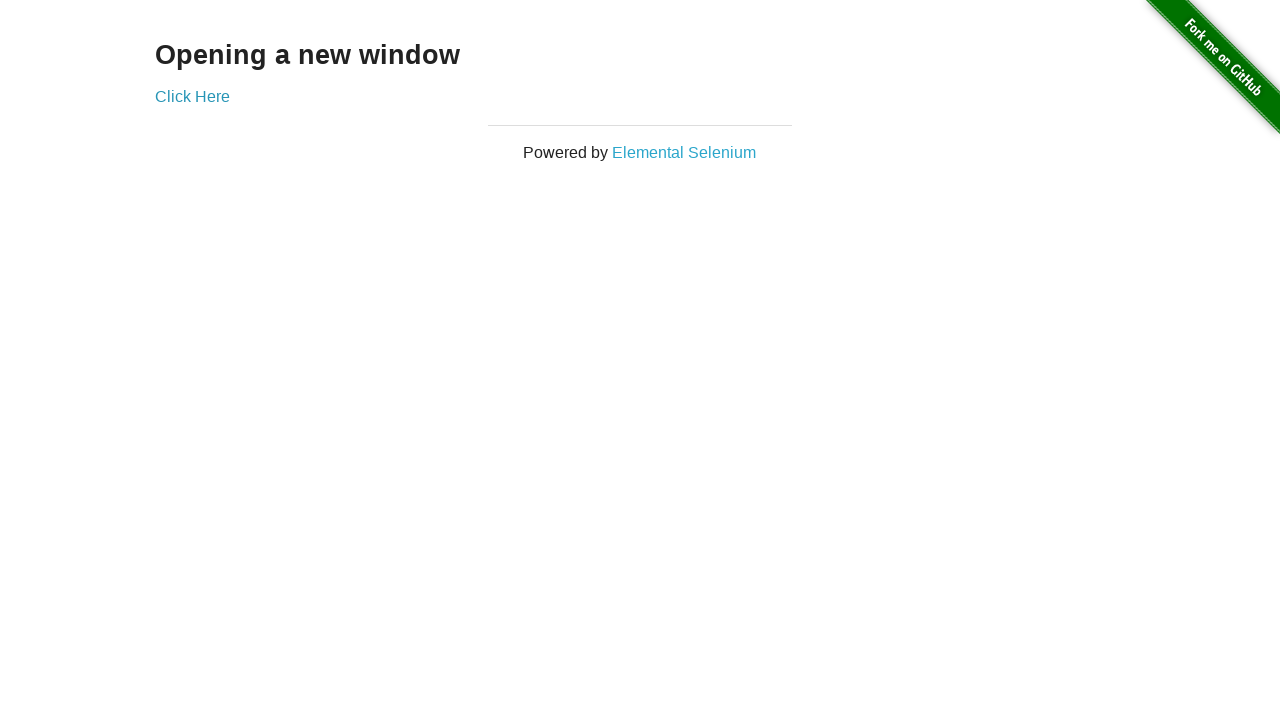